Tests JavaScript alert functionality by clicking the alert button, verifying the alert appears, and accepting it.

Starting URL: https://demoqa.com/alerts

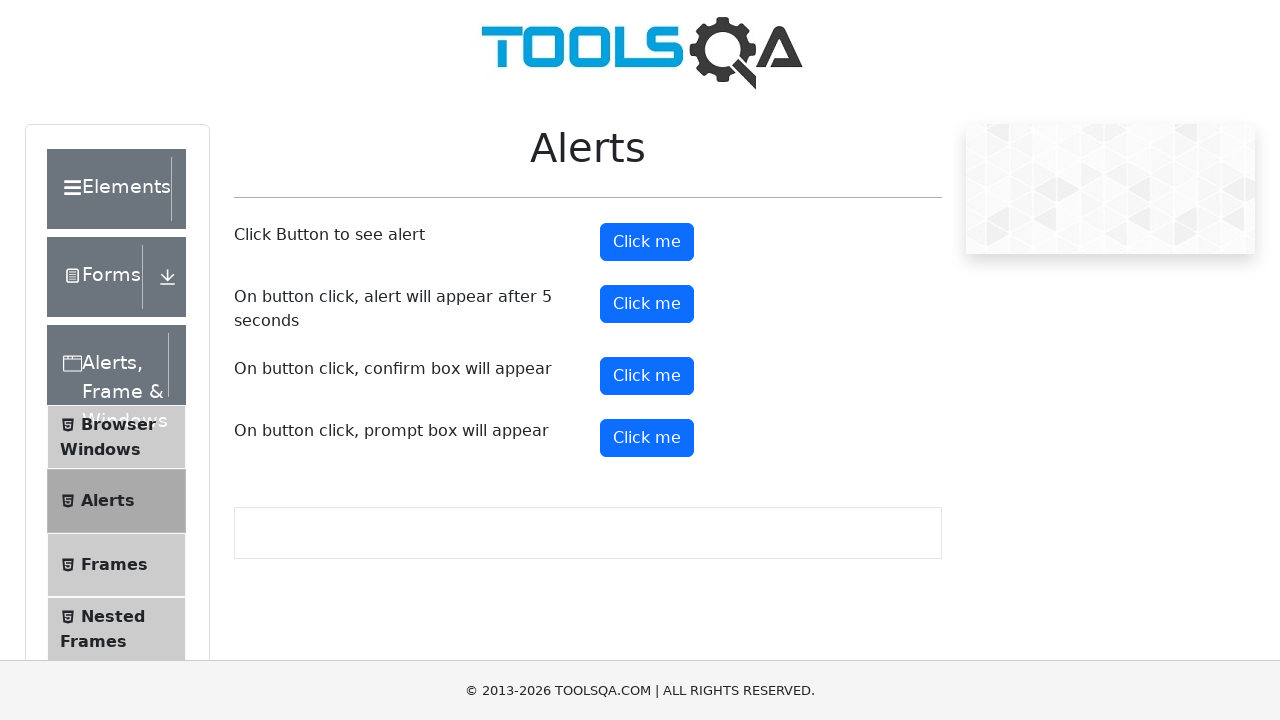

Clicked alert button to trigger JavaScript alert at (647, 242) on #alertButton
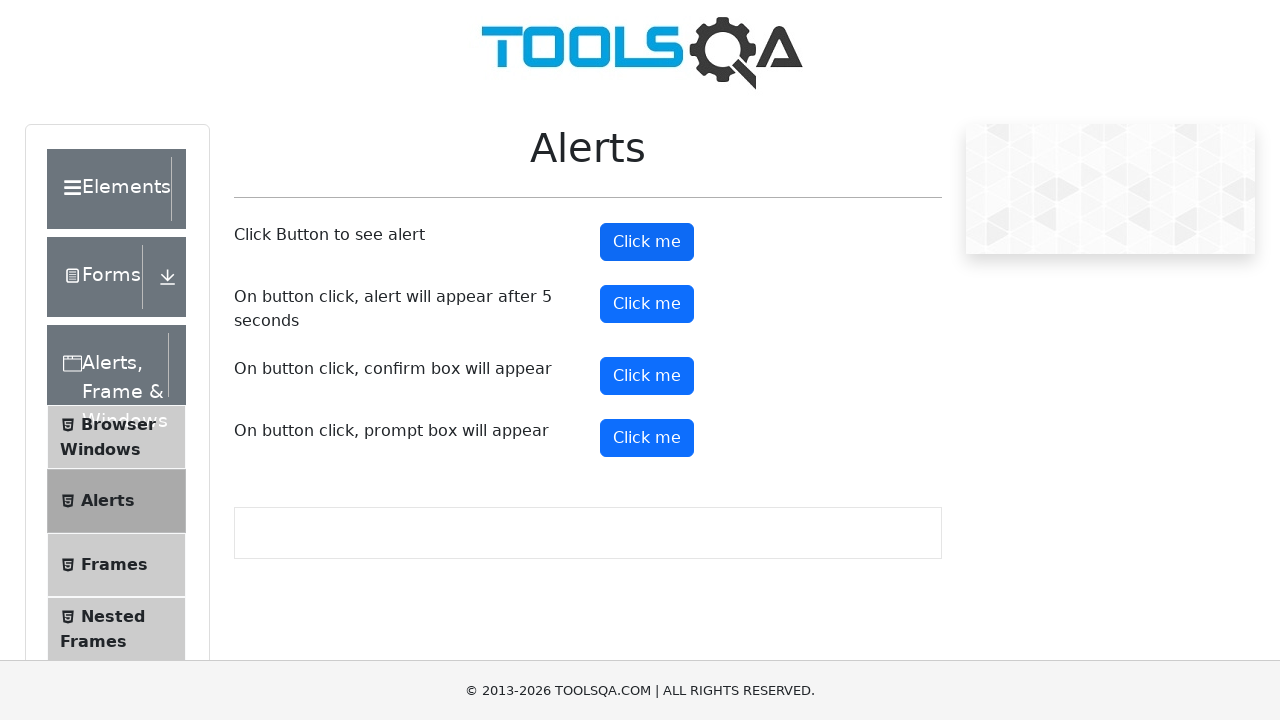

Set up dialog event listener to accept alerts
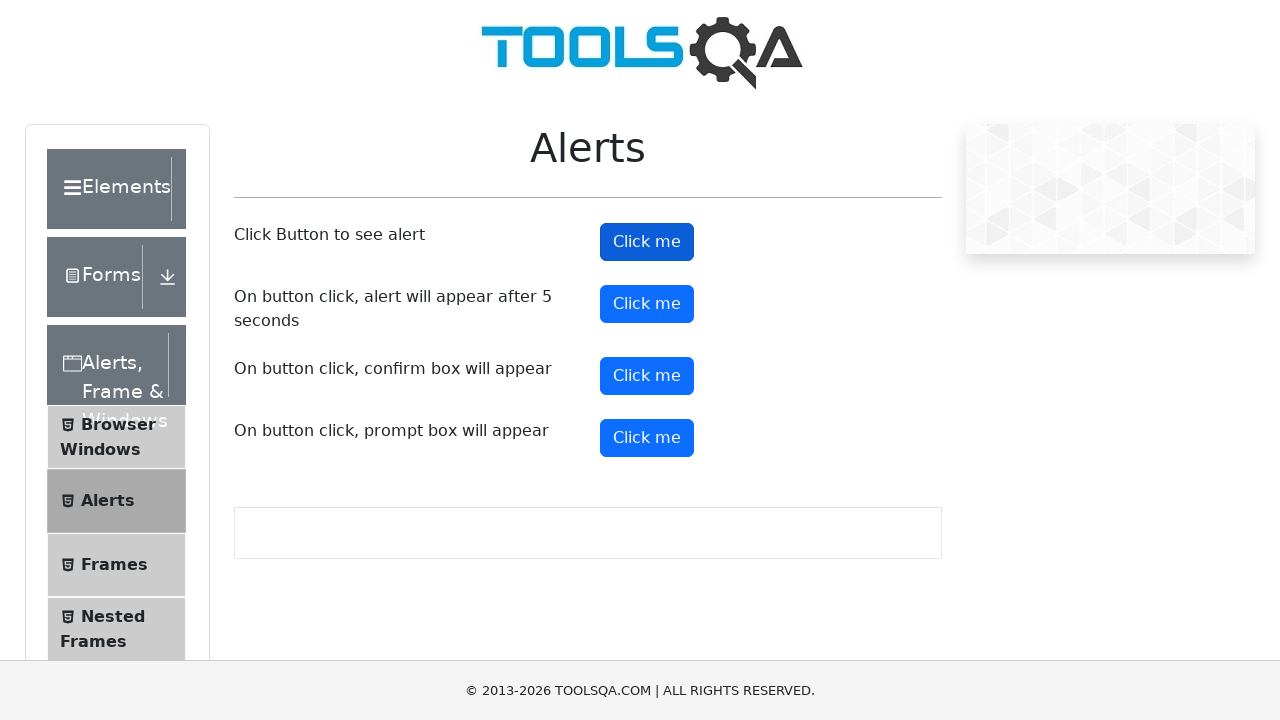

Registered explicit dialog handler that logs and accepts alerts
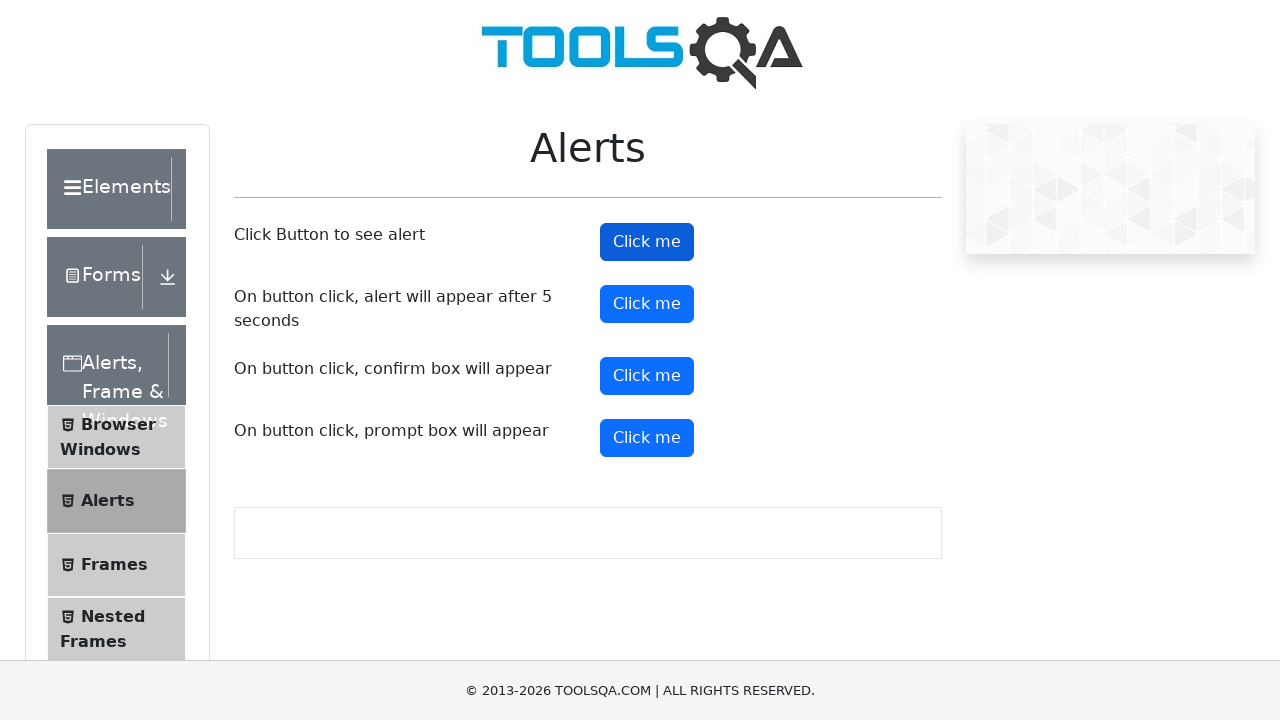

Clicked alert button again to trigger JavaScript alert at (647, 242) on #alertButton
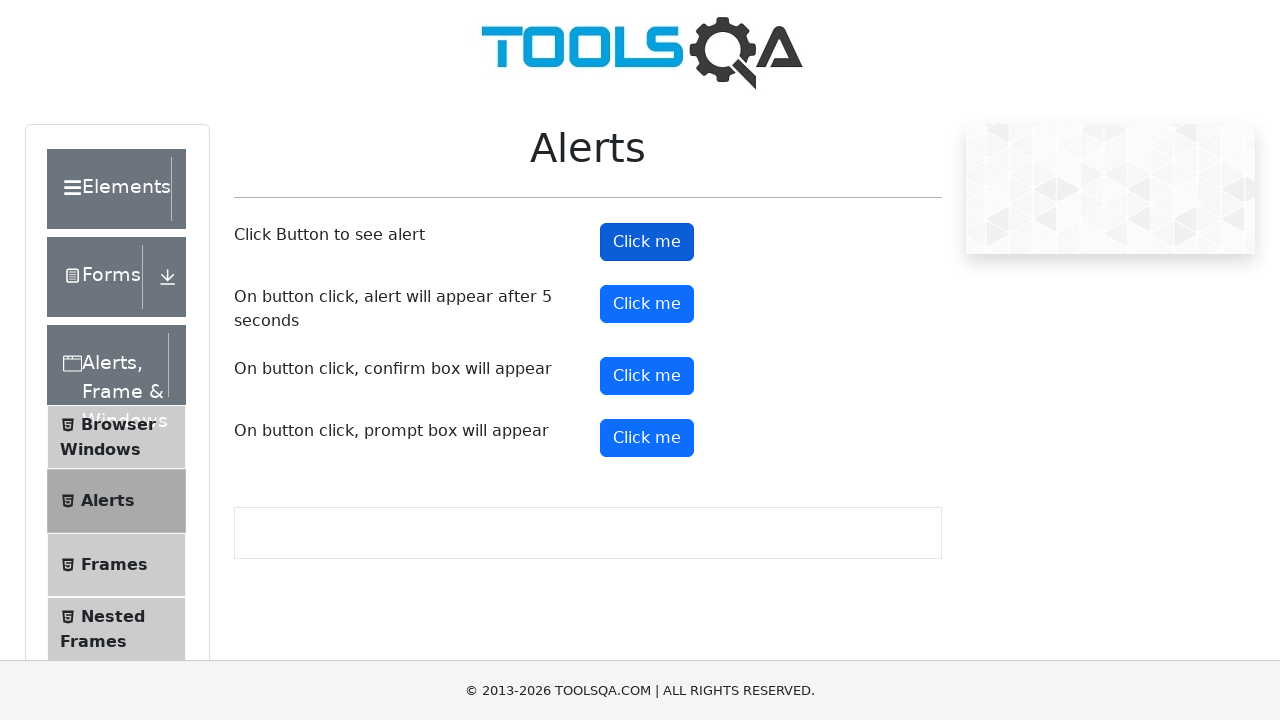

Waited 2 seconds for alert to be processed
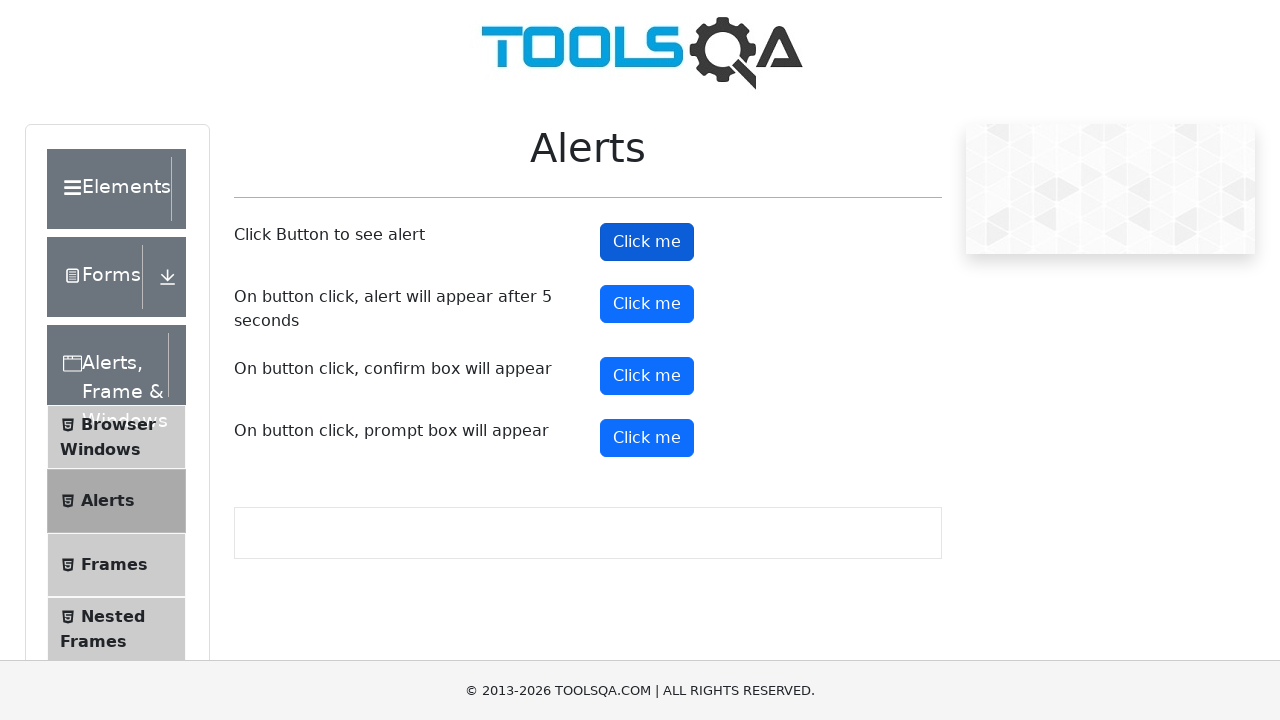

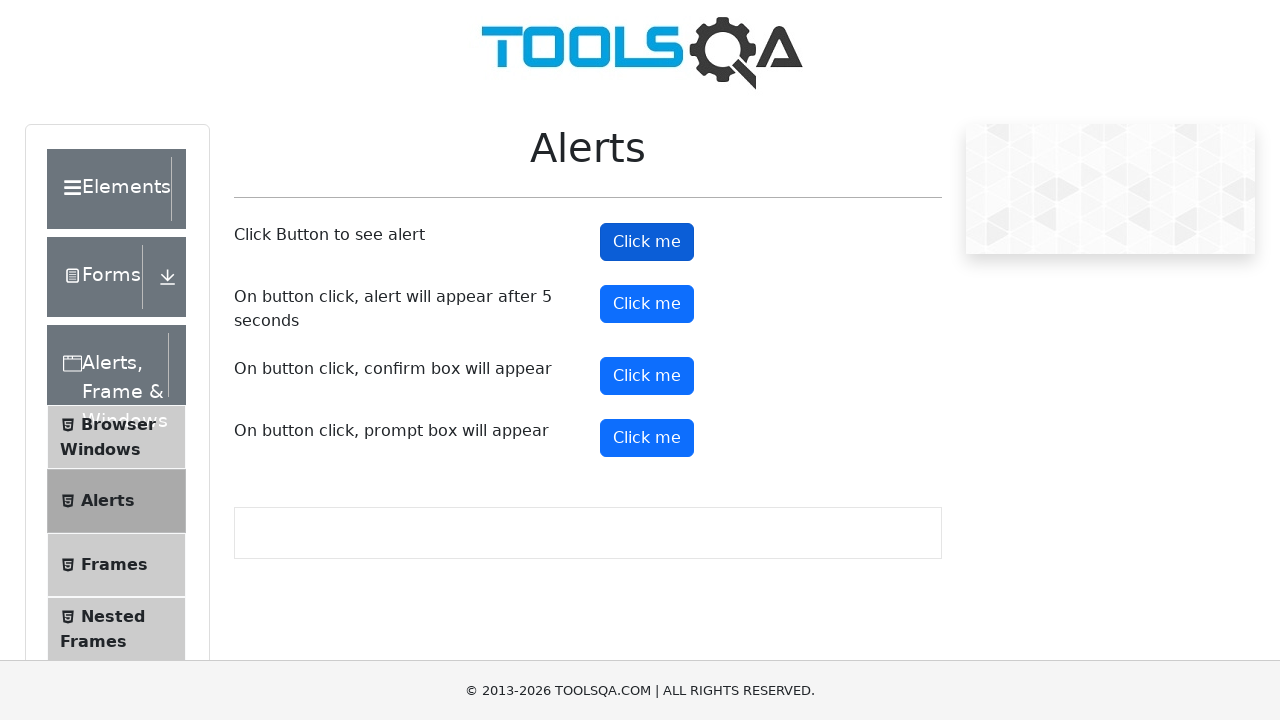